Tests navigation by clicking a link, verifying the title, then navigating back and verifying the title again

Starting URL: https://practice.cydeo.com

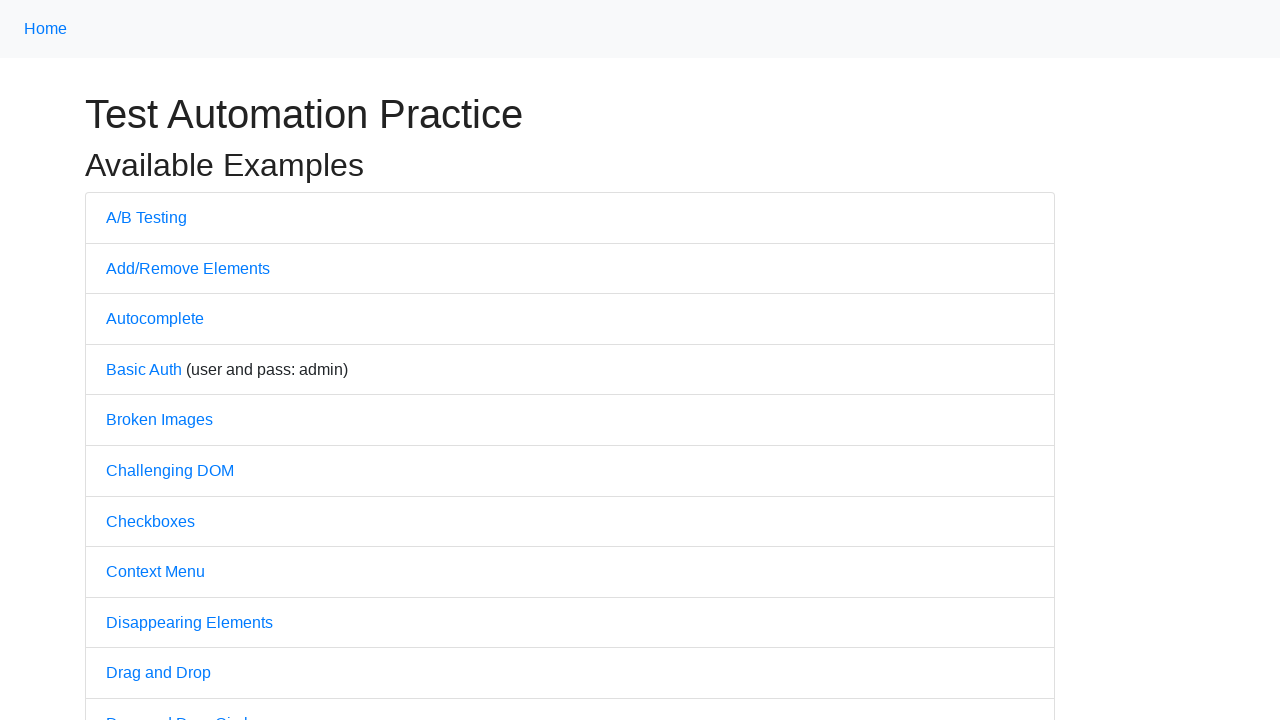

Clicked on A/B Testing link at (146, 217) on text=A/B Testing
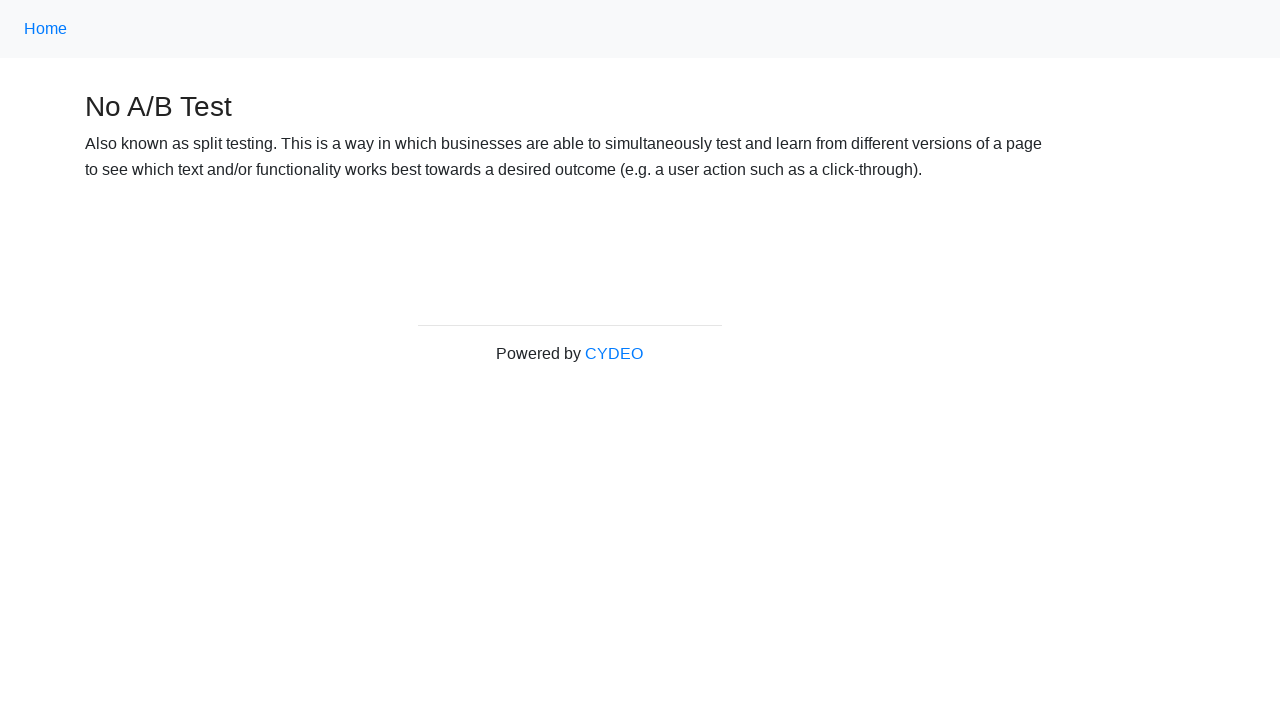

Verified page title is 'No A/B Test' after navigation
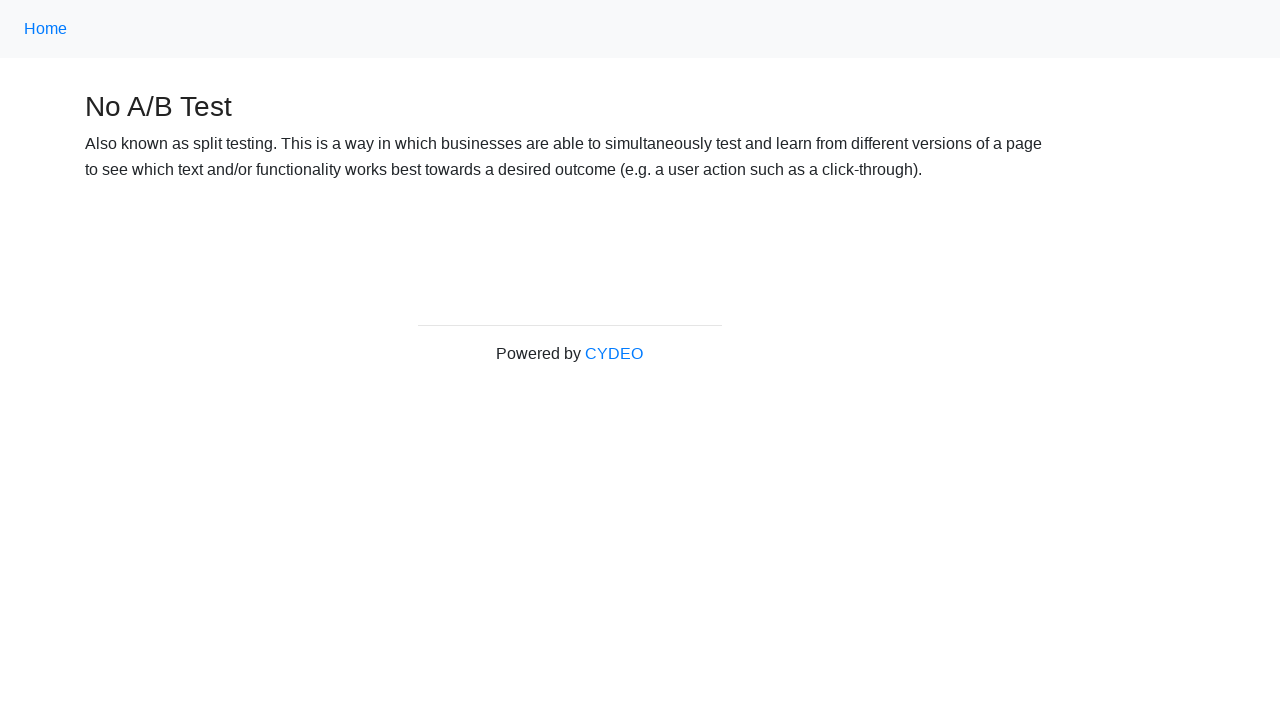

Navigated back to home page
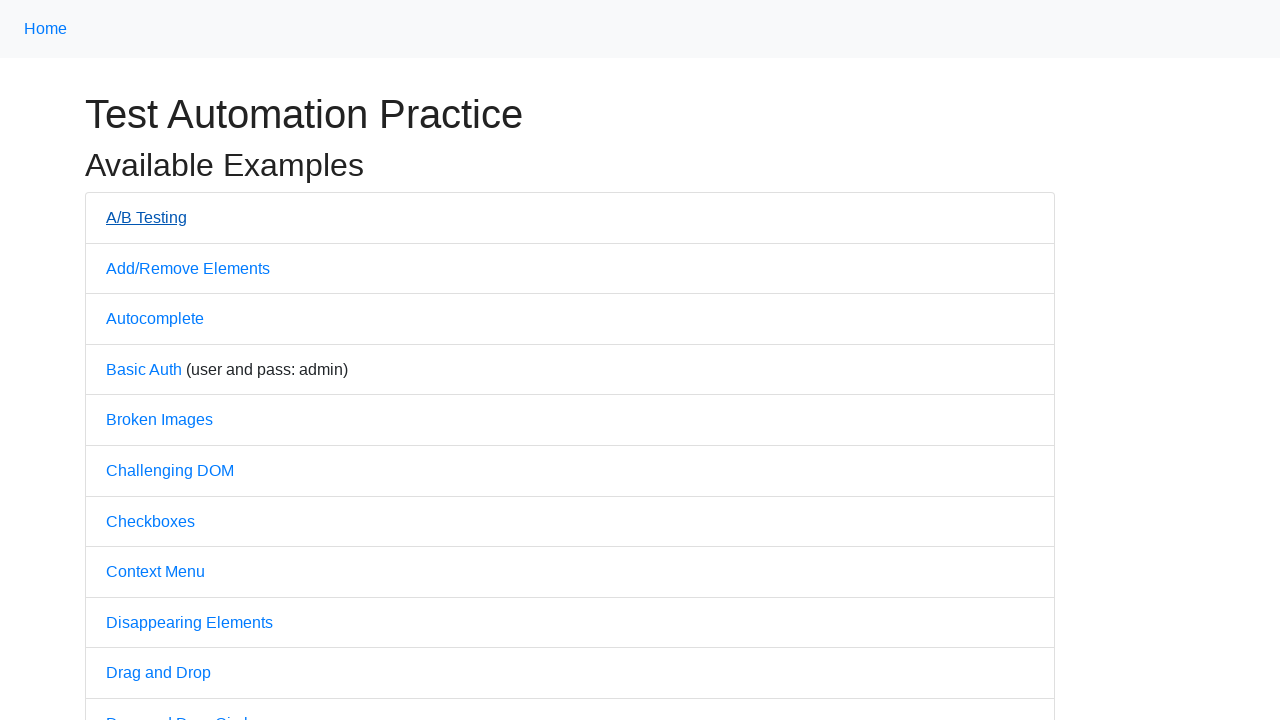

Verified page title is 'Practice' after navigating back
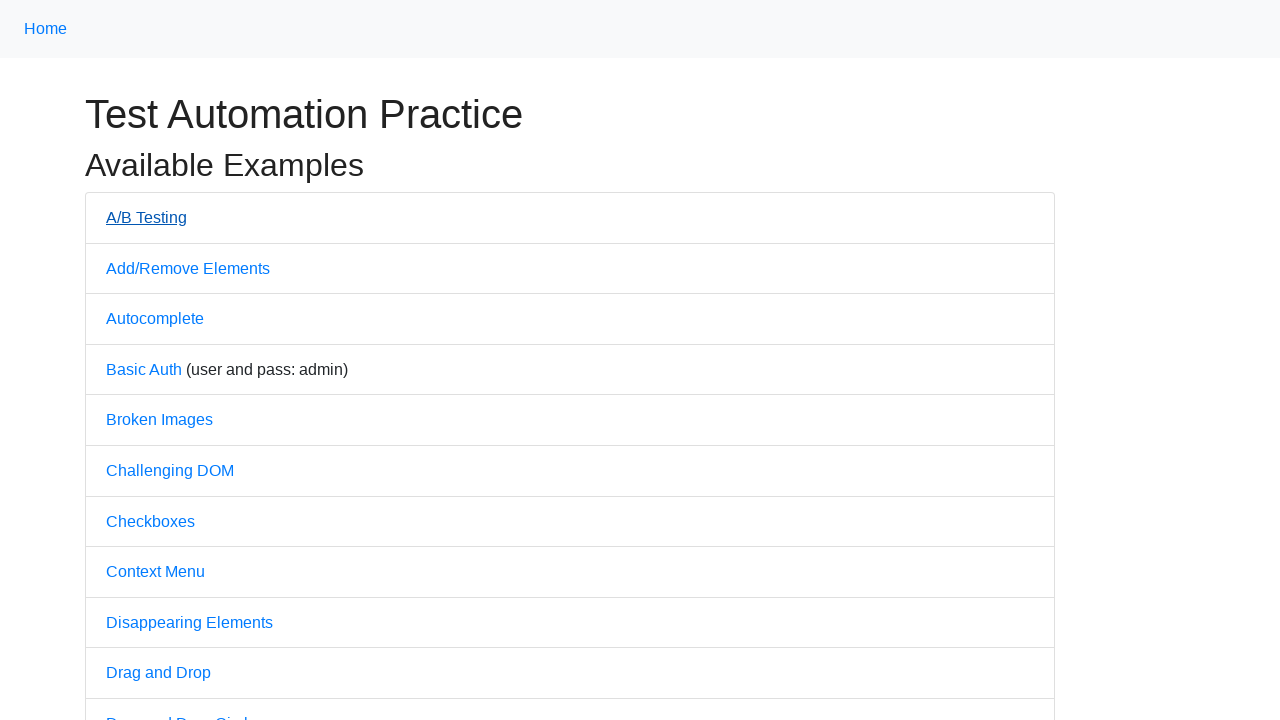

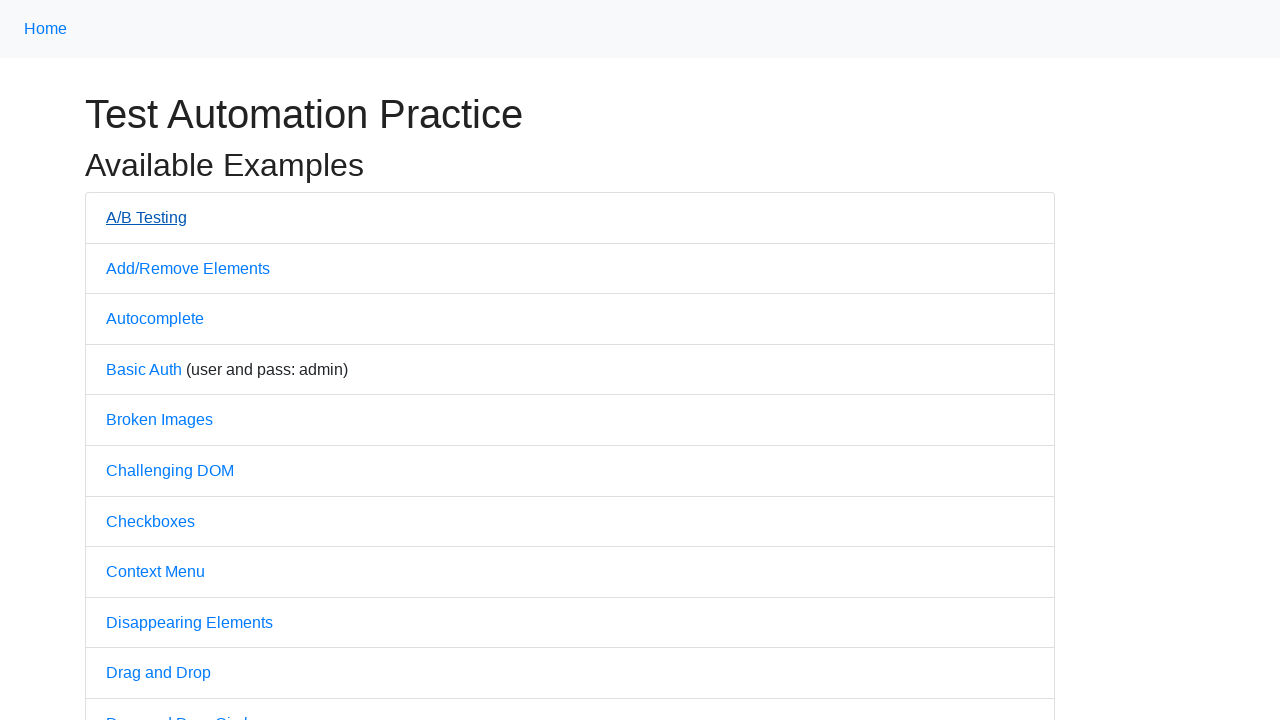